Navigates to the WebdriverIO website homepage to verify it loads correctly

Starting URL: https://webdriver.io

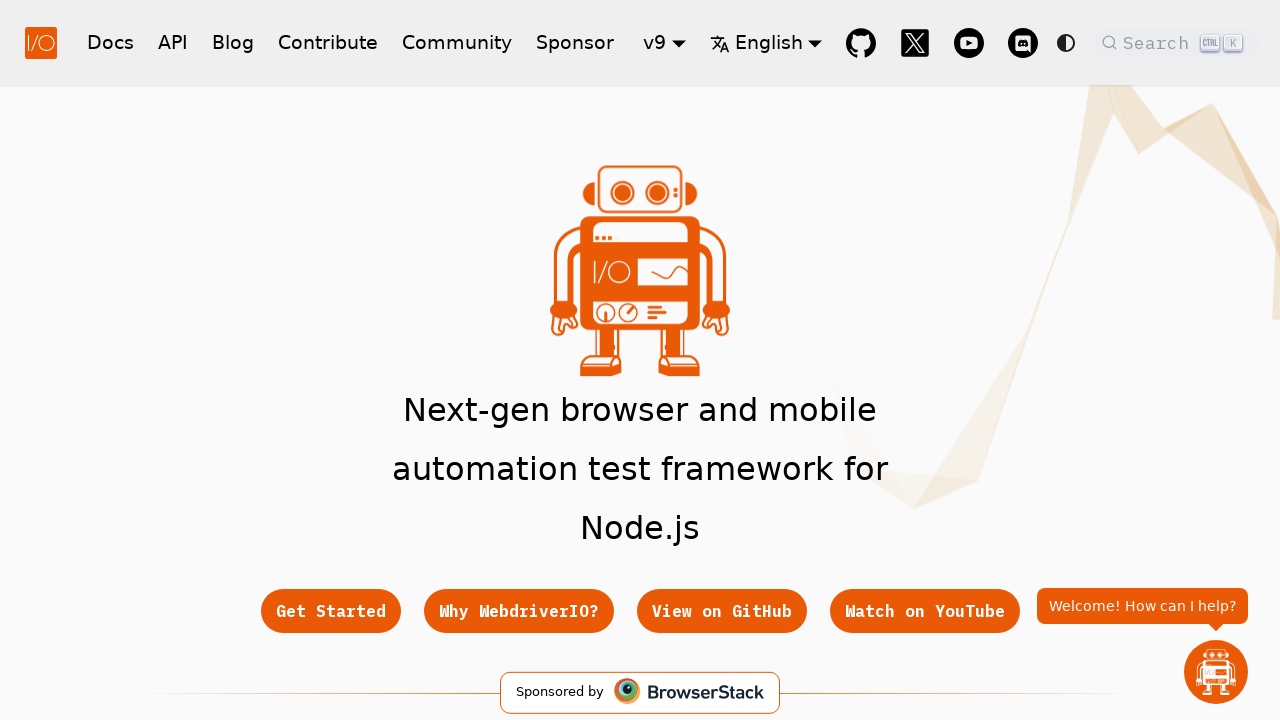

Waited for page to reach networkidle state
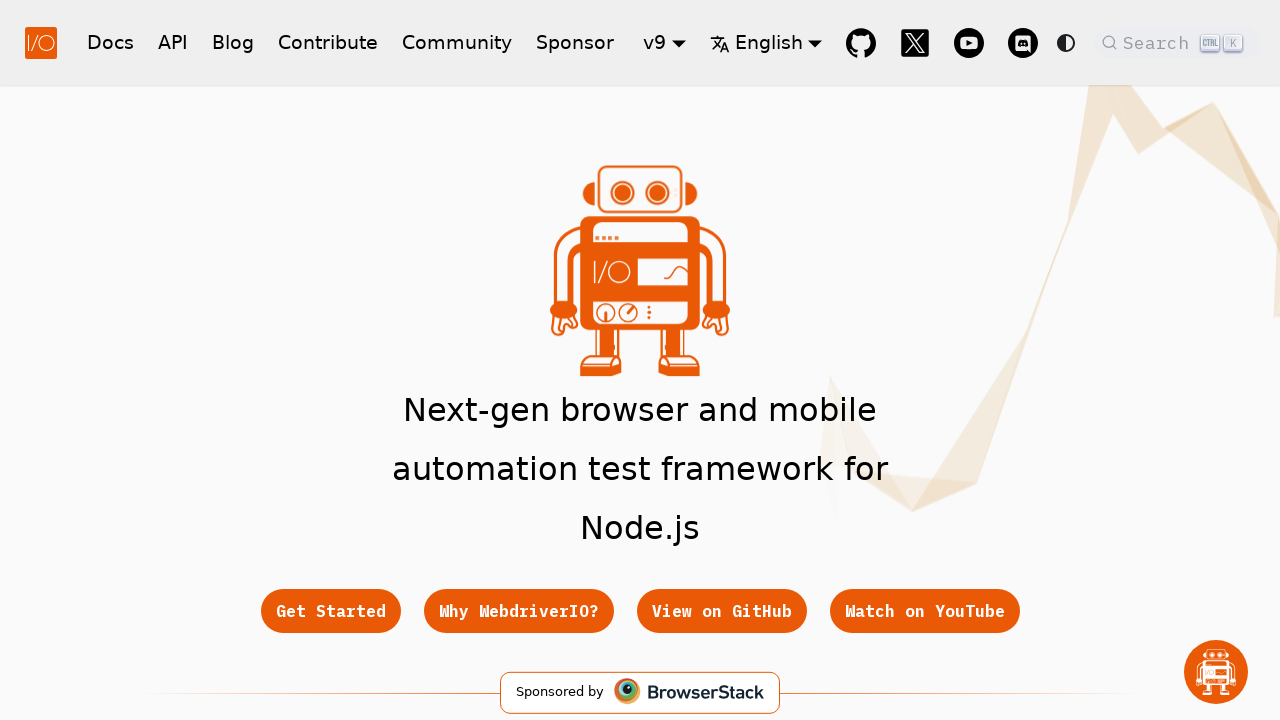

Retrieved page title
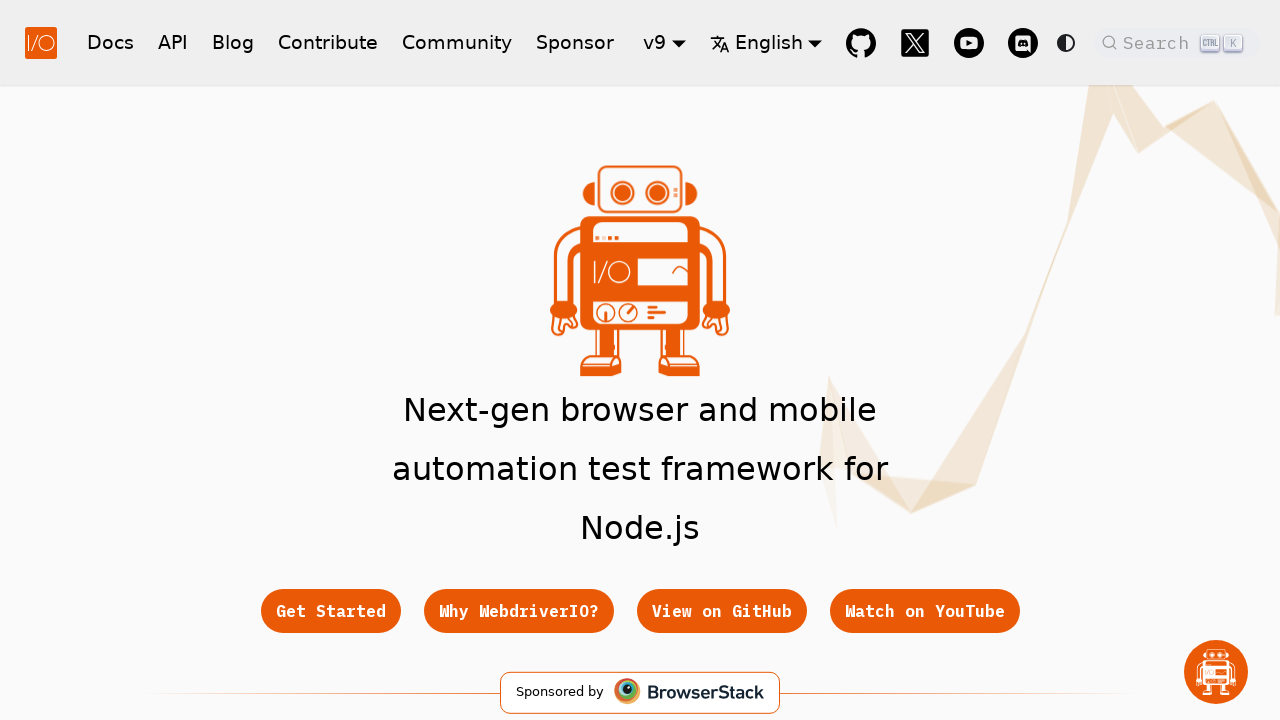

Verified page title contains 'WebdriverIO'
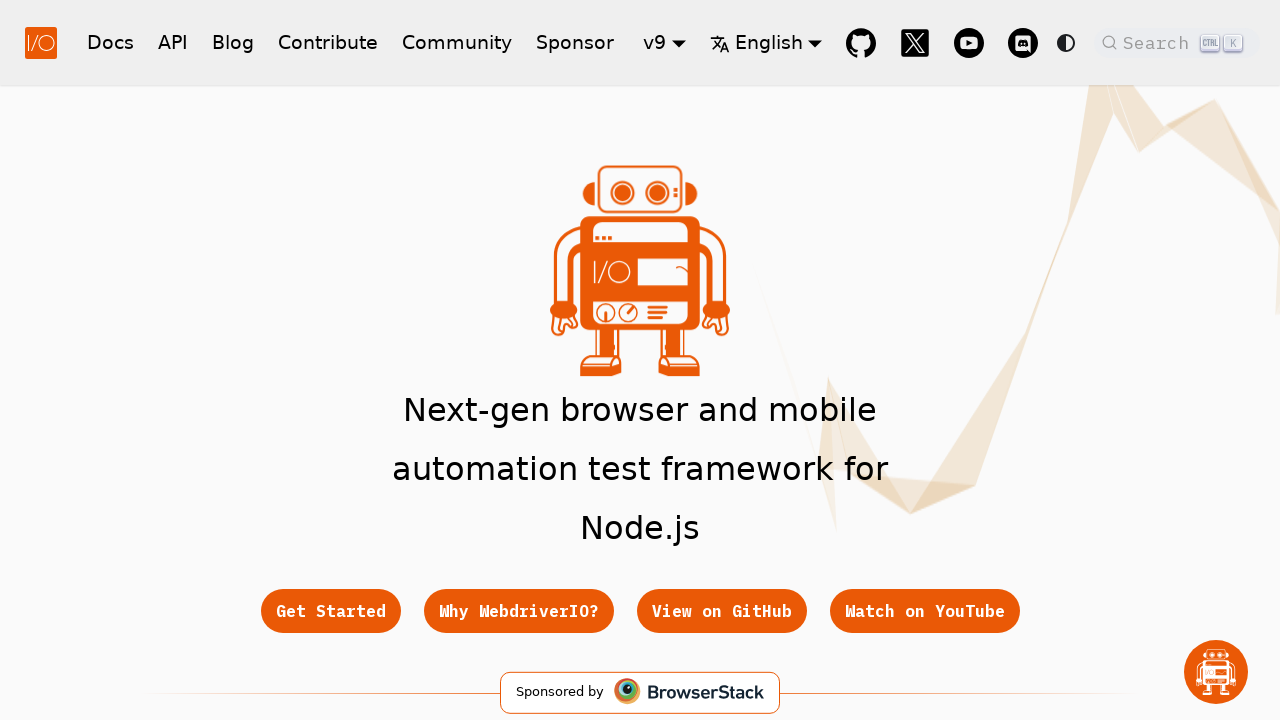

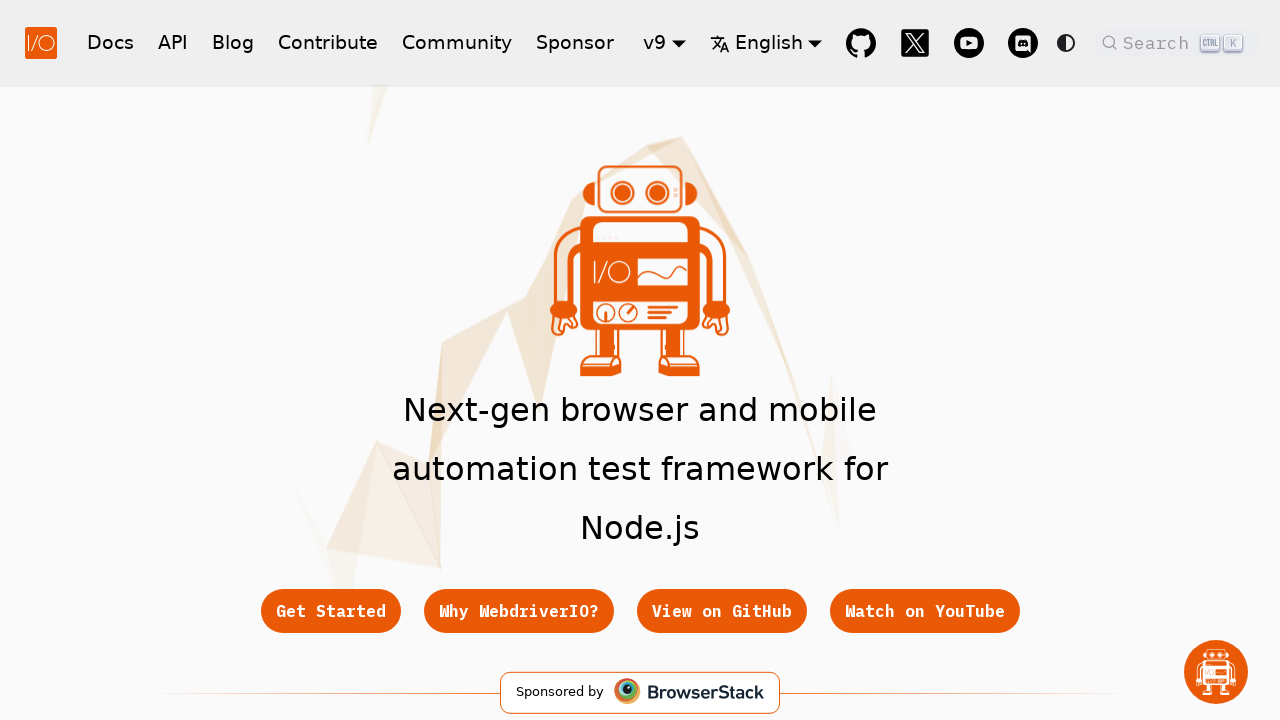